Tests search with random sort order parameter

Starting URL: https://github.com/search

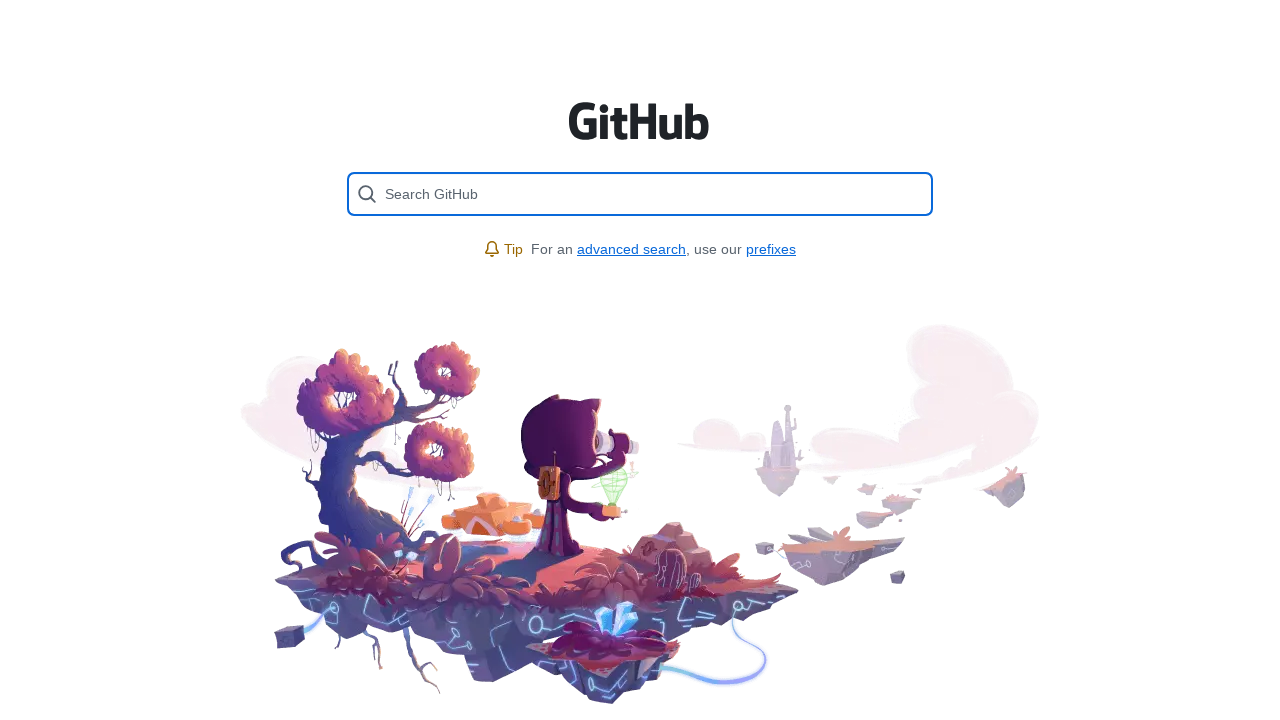

Filled search field with 'selenium sort:random' query on [placeholder='Search GitHub']
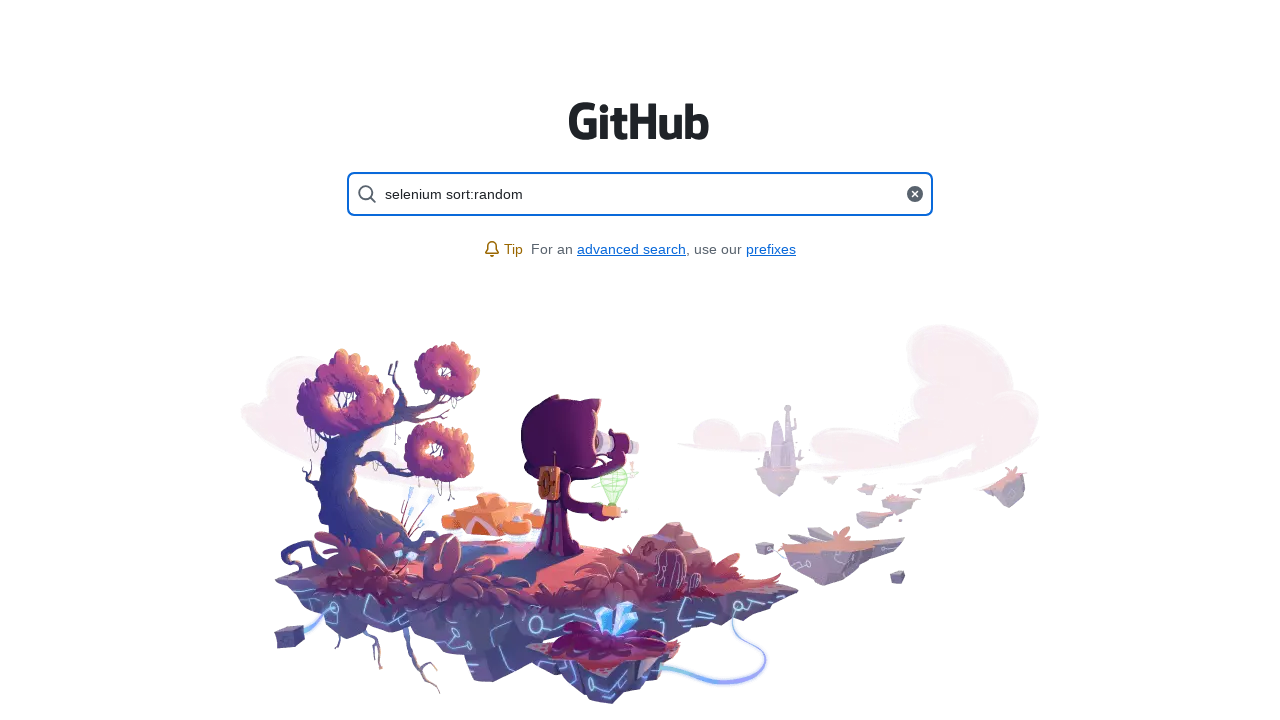

Pressed Enter to submit search with random sort order on [placeholder='Search GitHub']
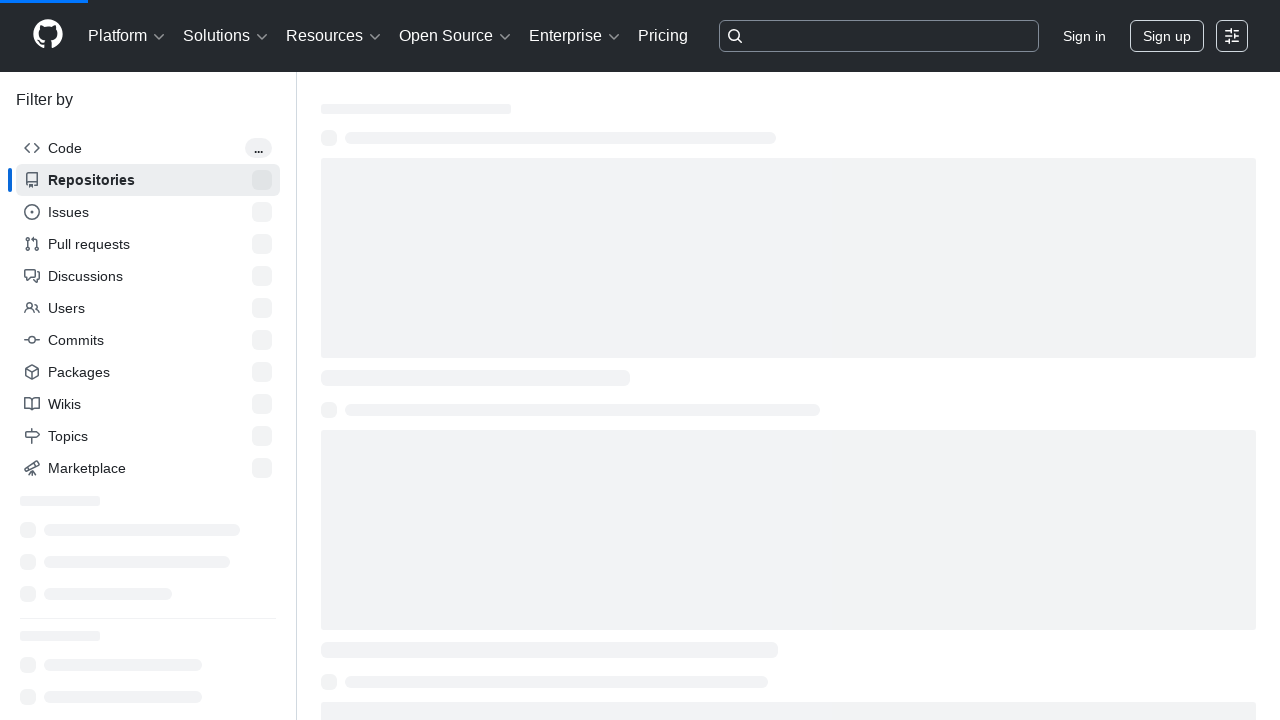

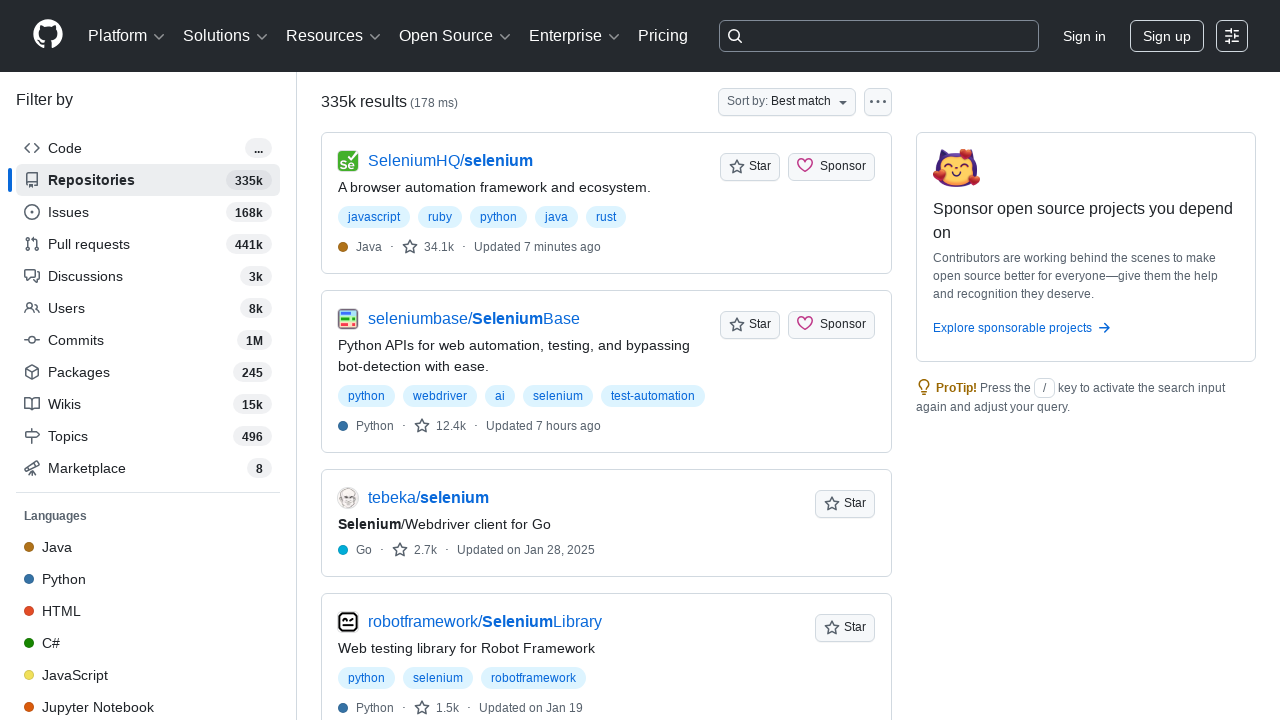